Tests the email alert subscription flow by clicking "Get emails", checking a statistics option, and continuing to the frequency selection page

Starting URL: https://www.gov.uk/search/research-and-statistics

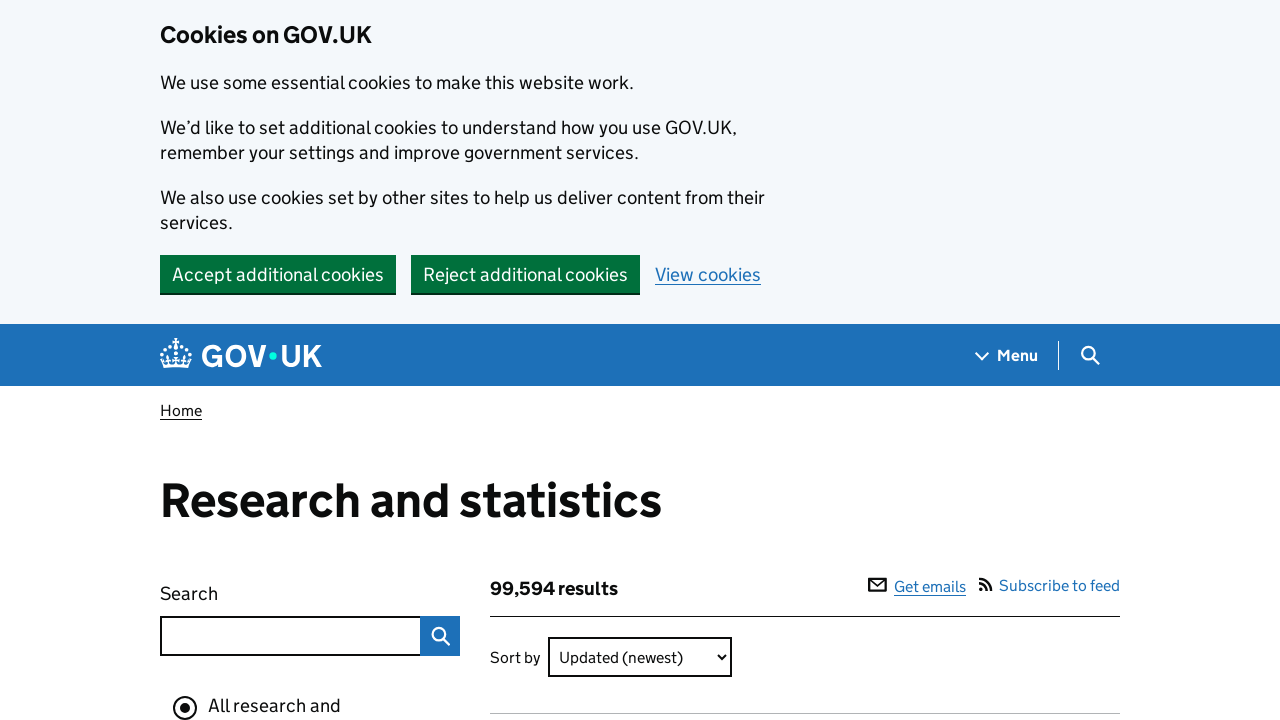

Navigated to research and statistics search page
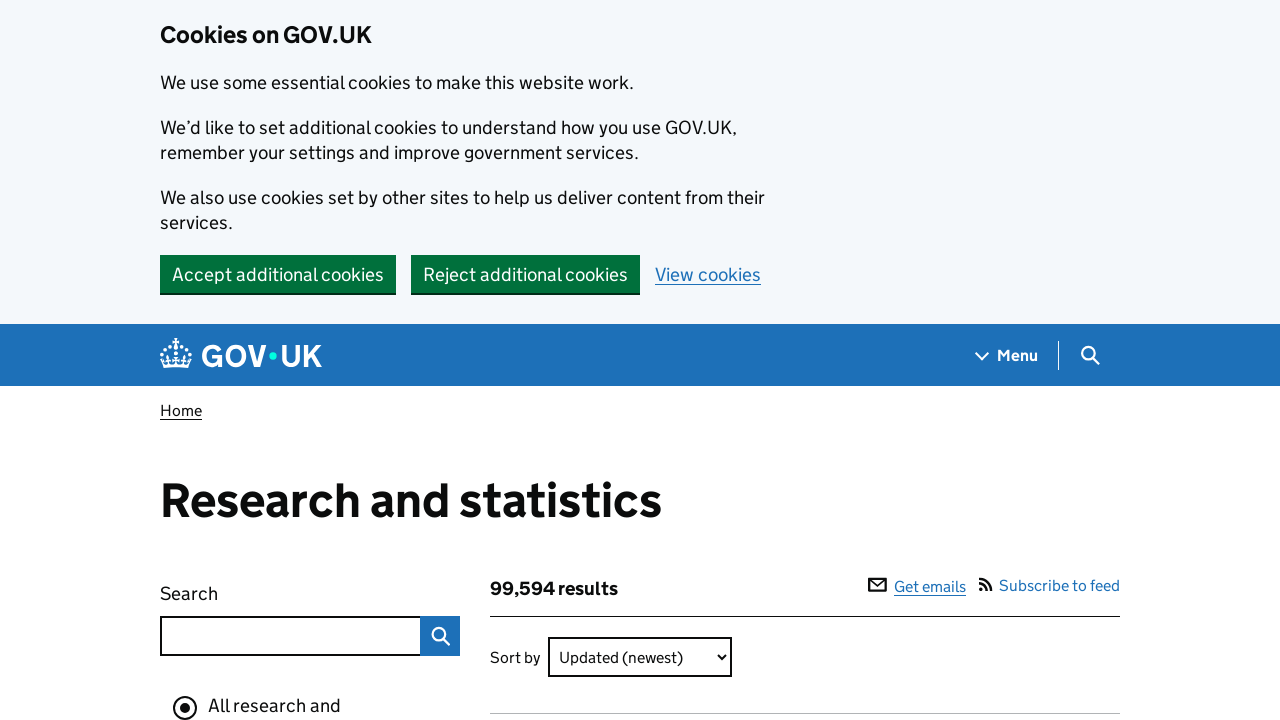

Clicked the first 'Get emails' link to start email alert subscription at (917, 586) on internal:role=link[name="Get emails"i] >> nth=0
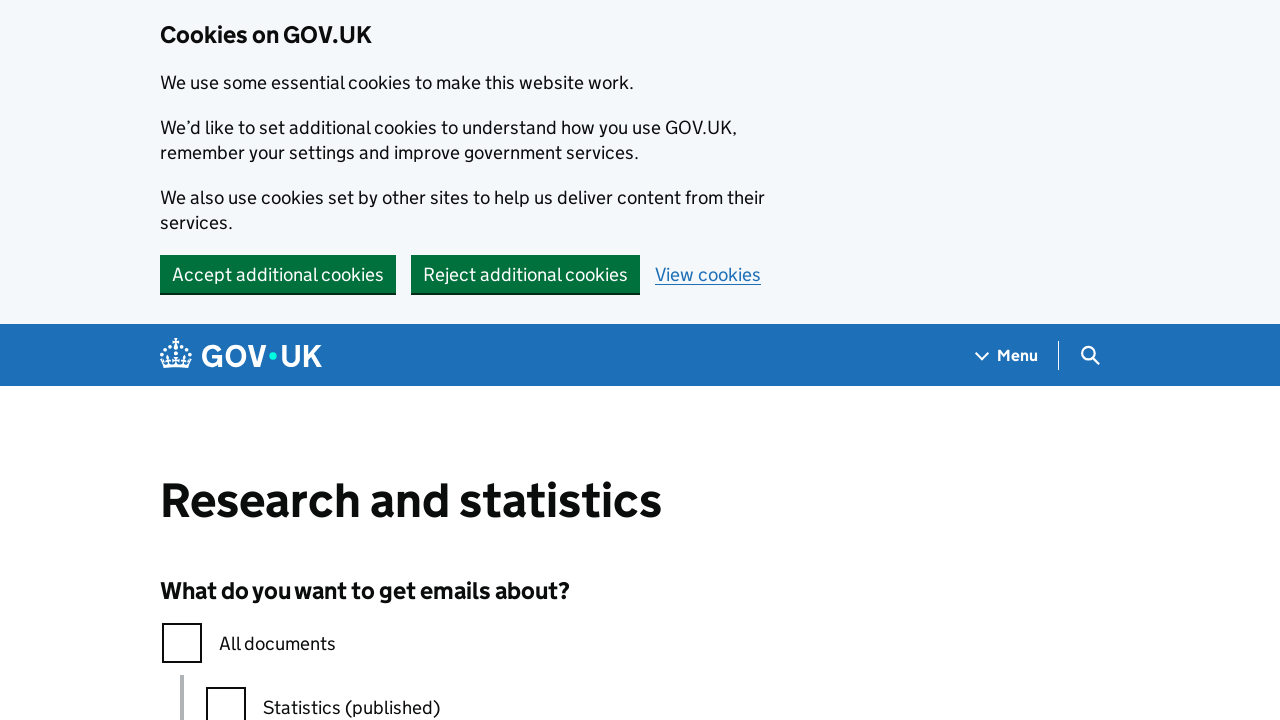

Checked the 'Statistics (published)' checkbox at (352, 701) on internal:text="Statistics (published)"i
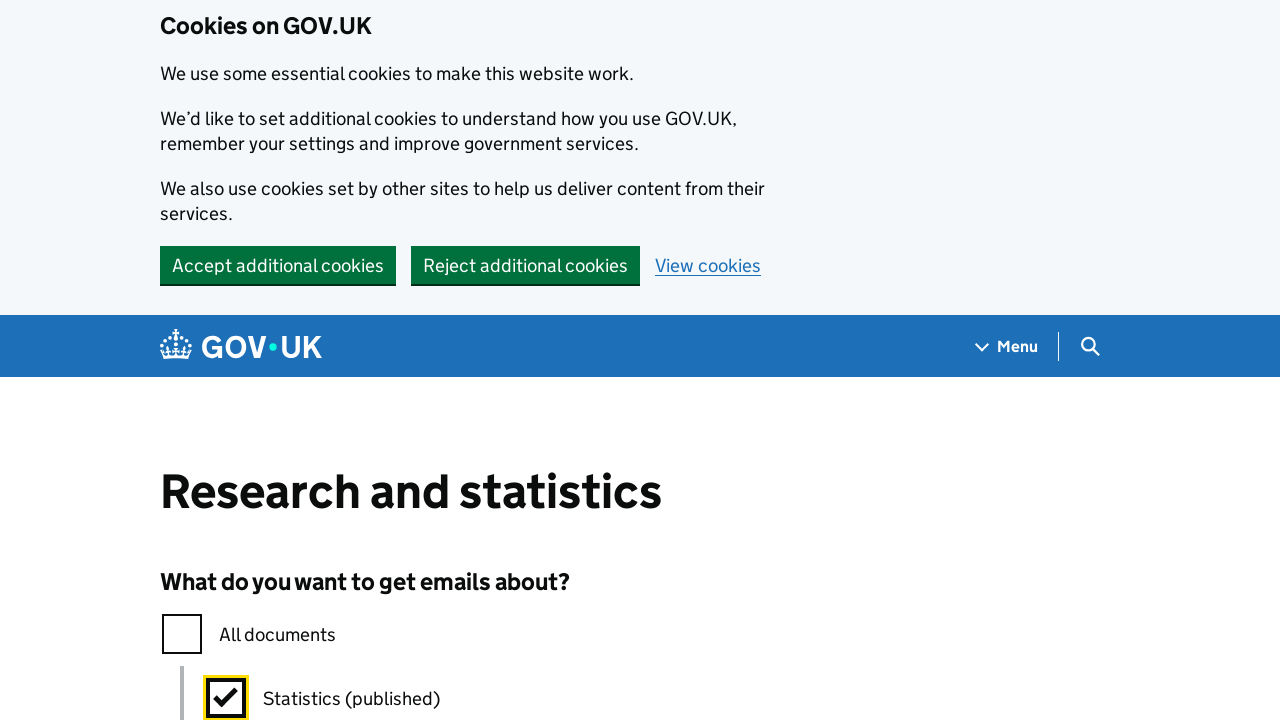

Clicked the Continue button to proceed to frequency selection at (209, 360) on internal:role=button[name="Continue"i]
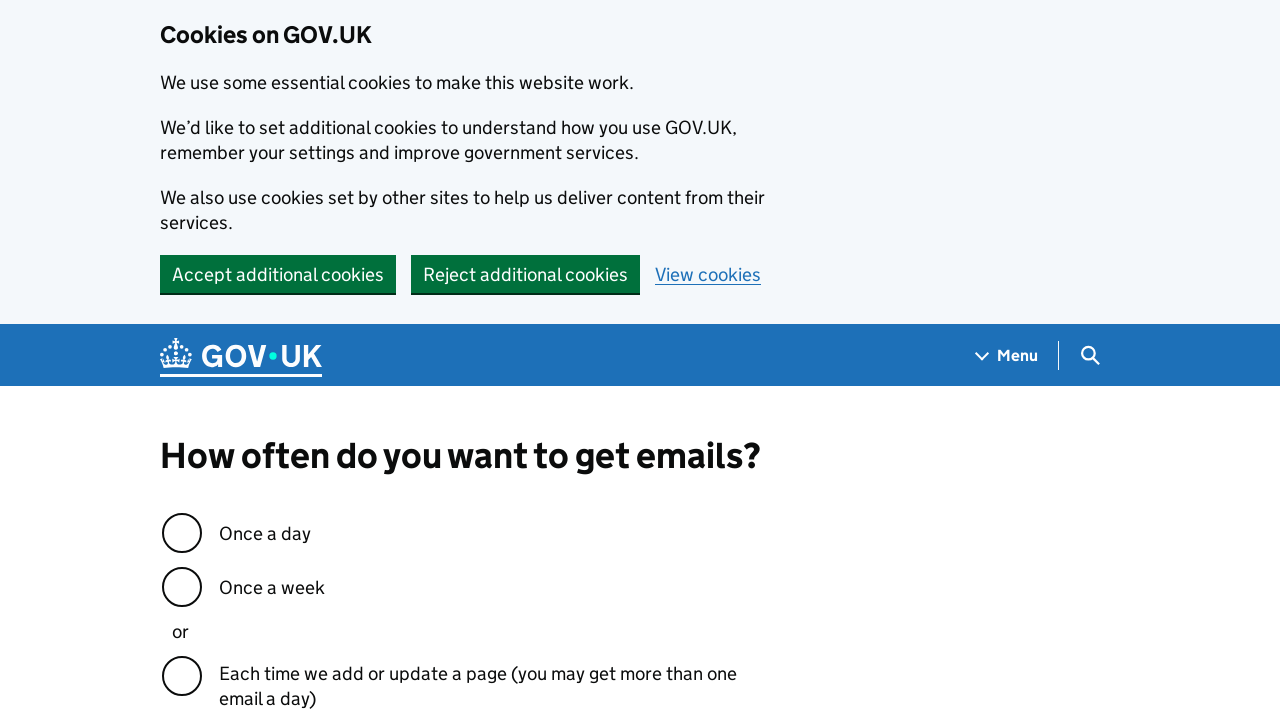

Email frequency selection page loaded successfully
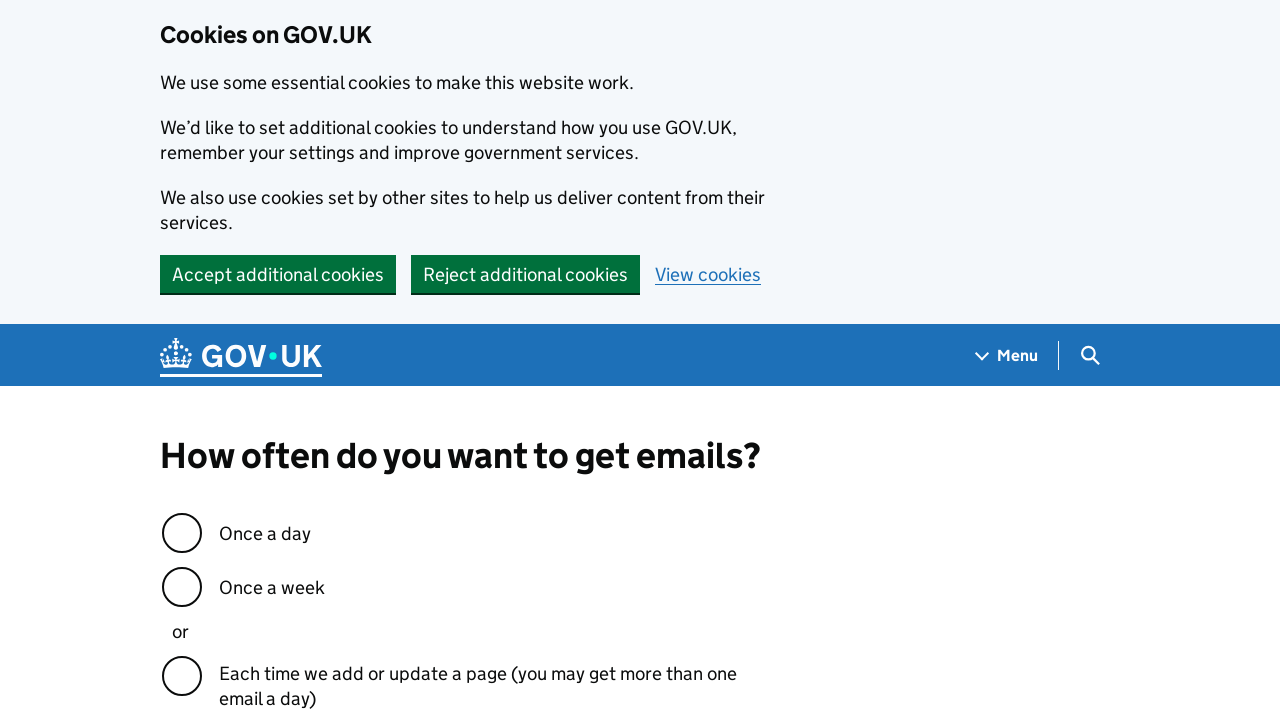

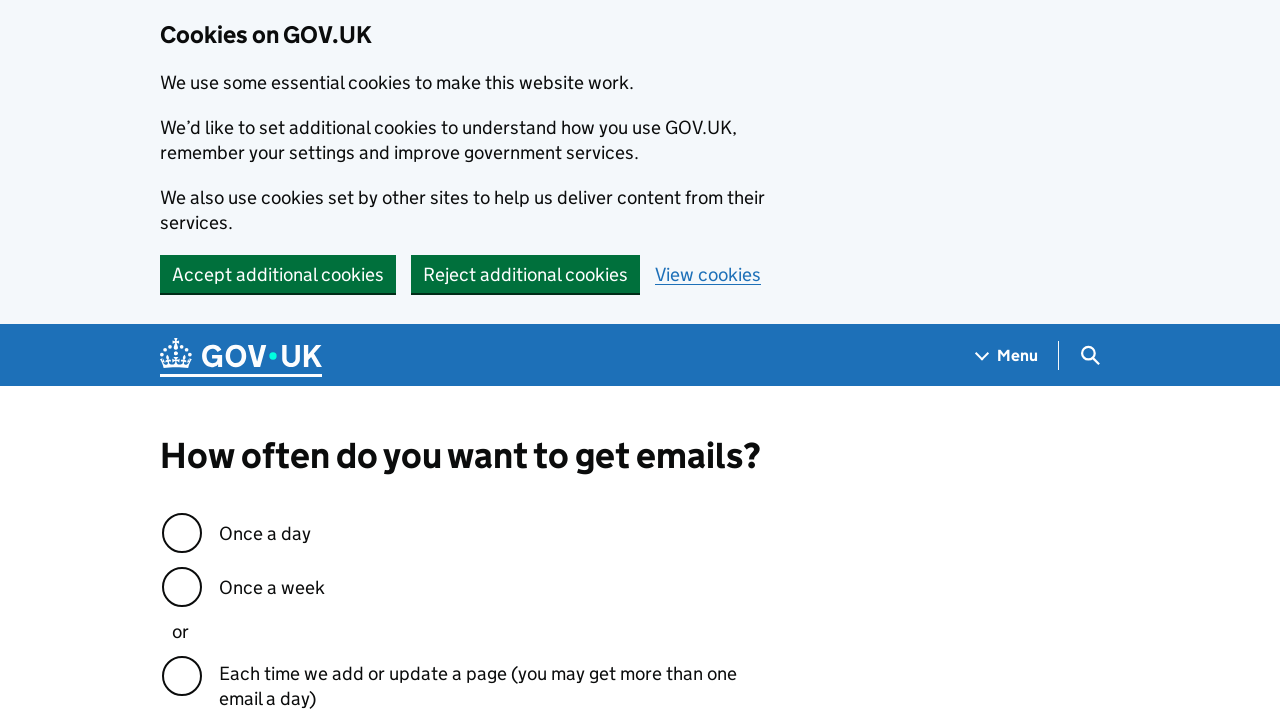